Tests popup dialog handling by clicking a login button to open a dialog, verifying it's displayed, then closing it and verifying it's removed from DOM

Starting URL: https://ngoaingu24h.vn/

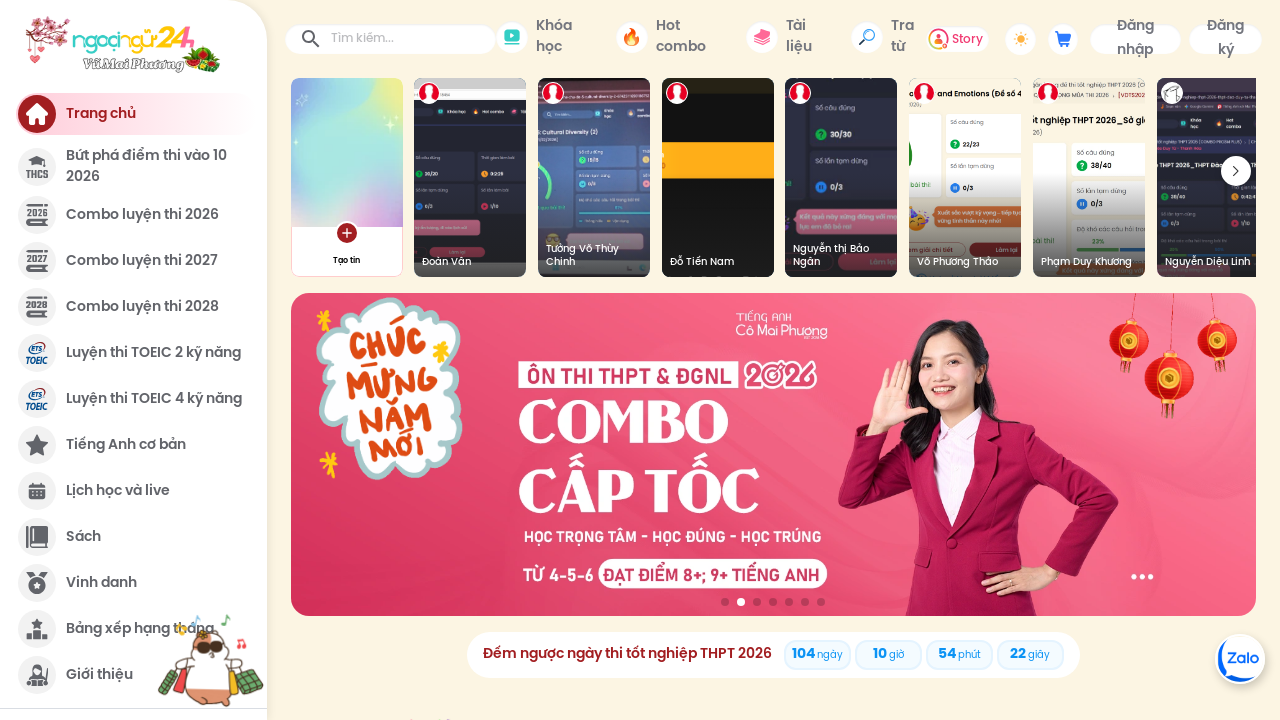

Clicked login button to open dialog at (1135, 39) on xpath=//header//button[text()='Đăng nhập']
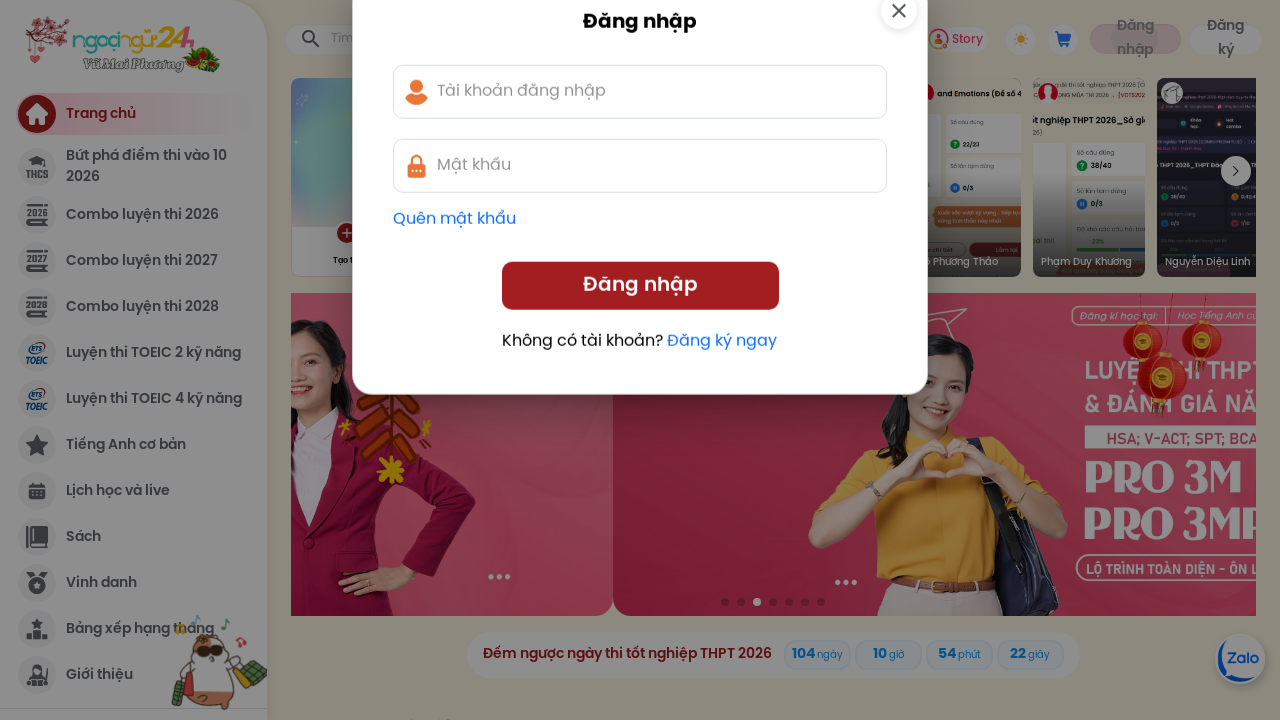

Dialog appeared and became visible
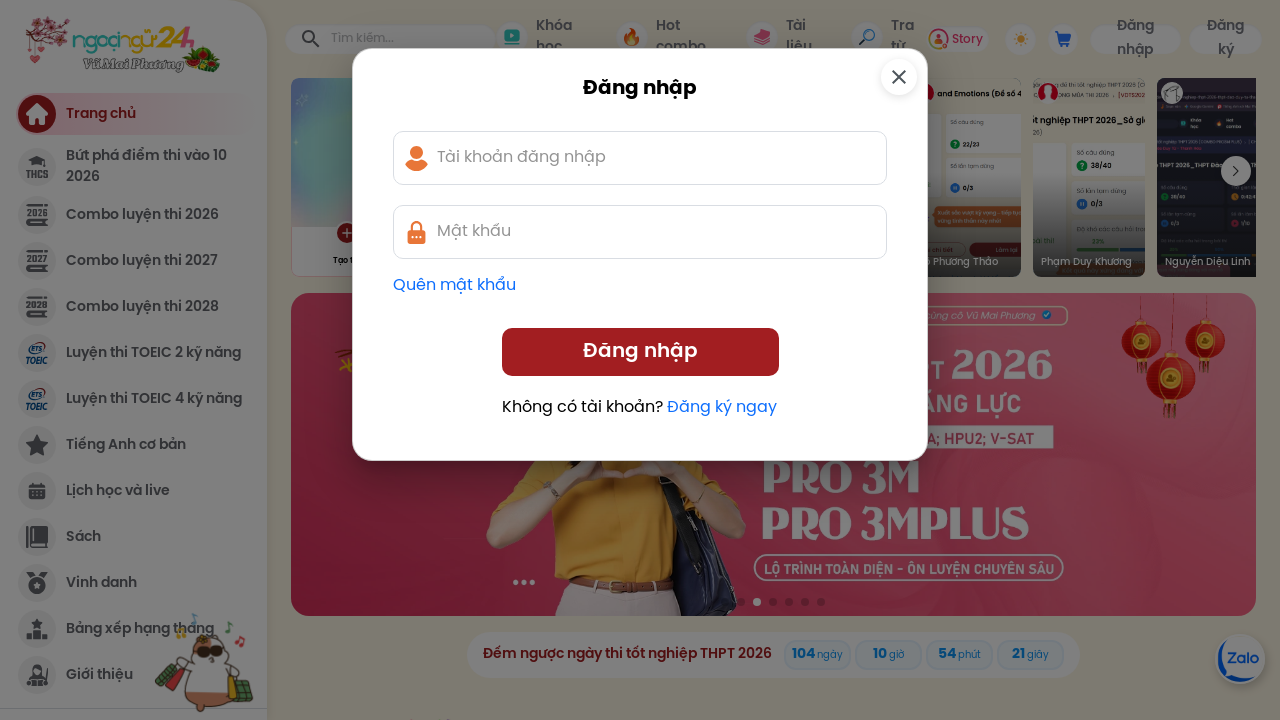

Verified dialog is displayed
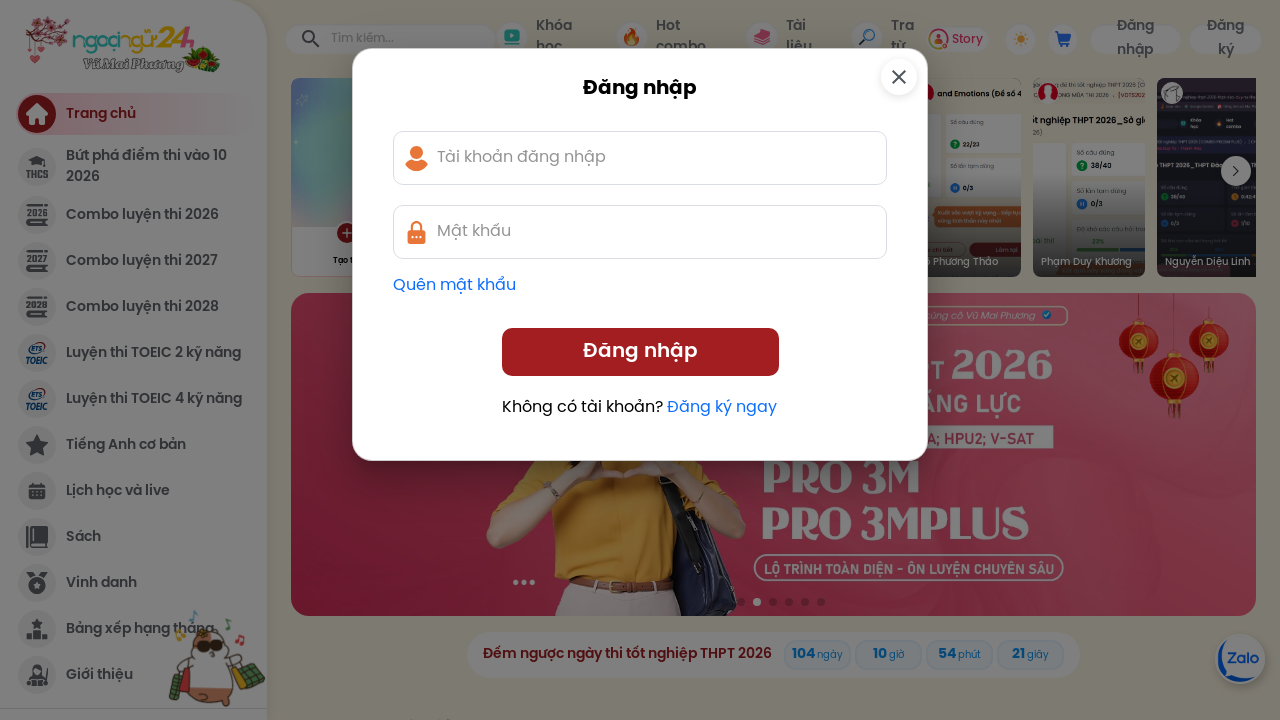

Clicked close button to close dialog at (899, 77) on xpath=//div[@role='dialog']//button[contains(@class,'close')]
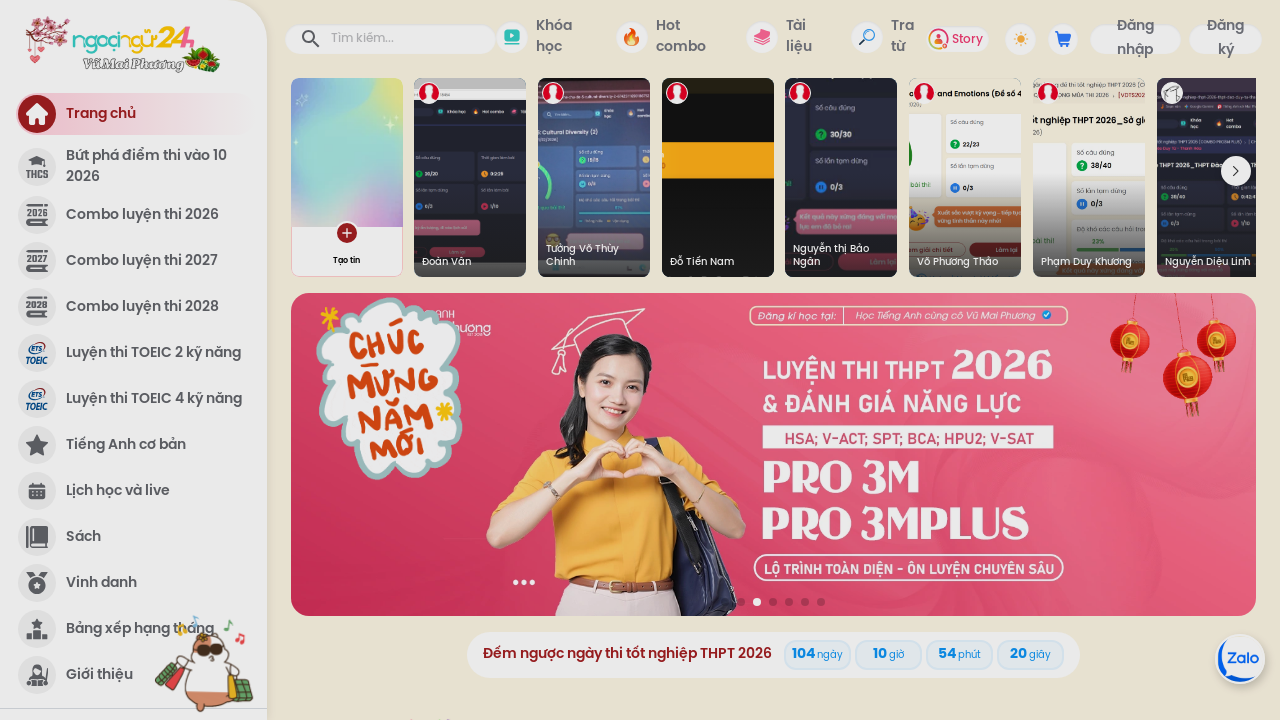

Dialog was removed from DOM
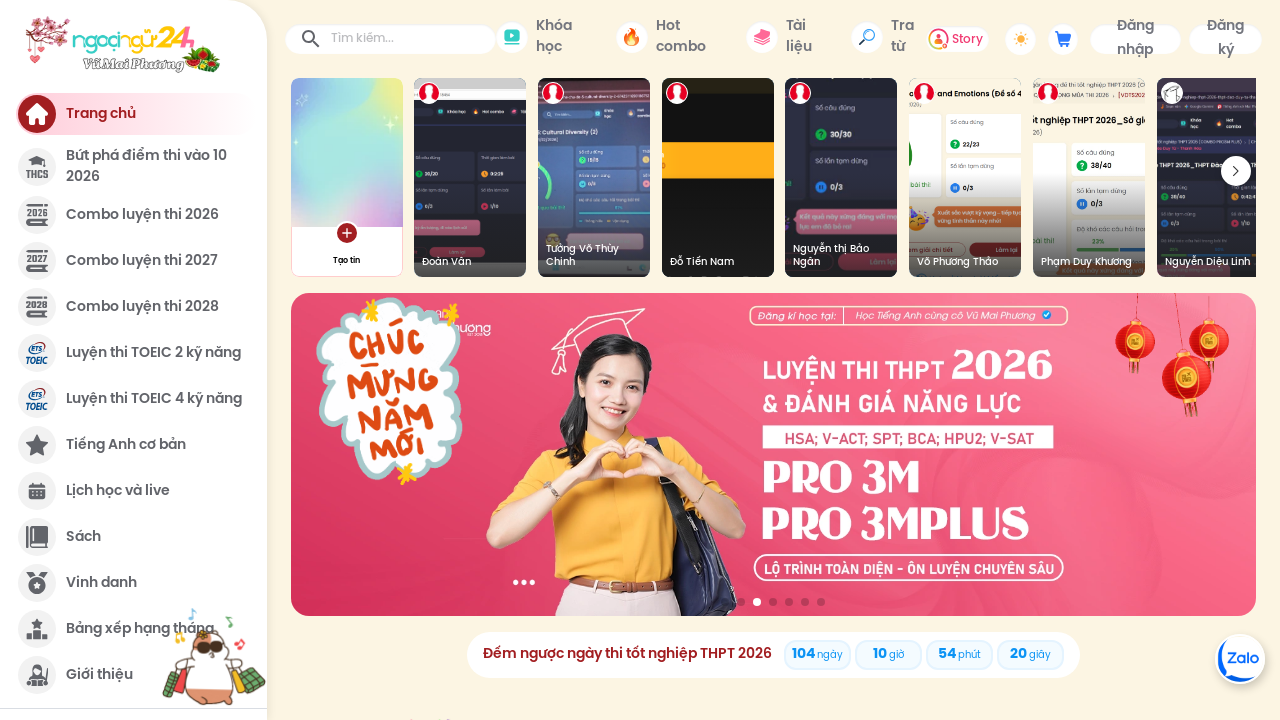

Verified dialog is no longer in DOM
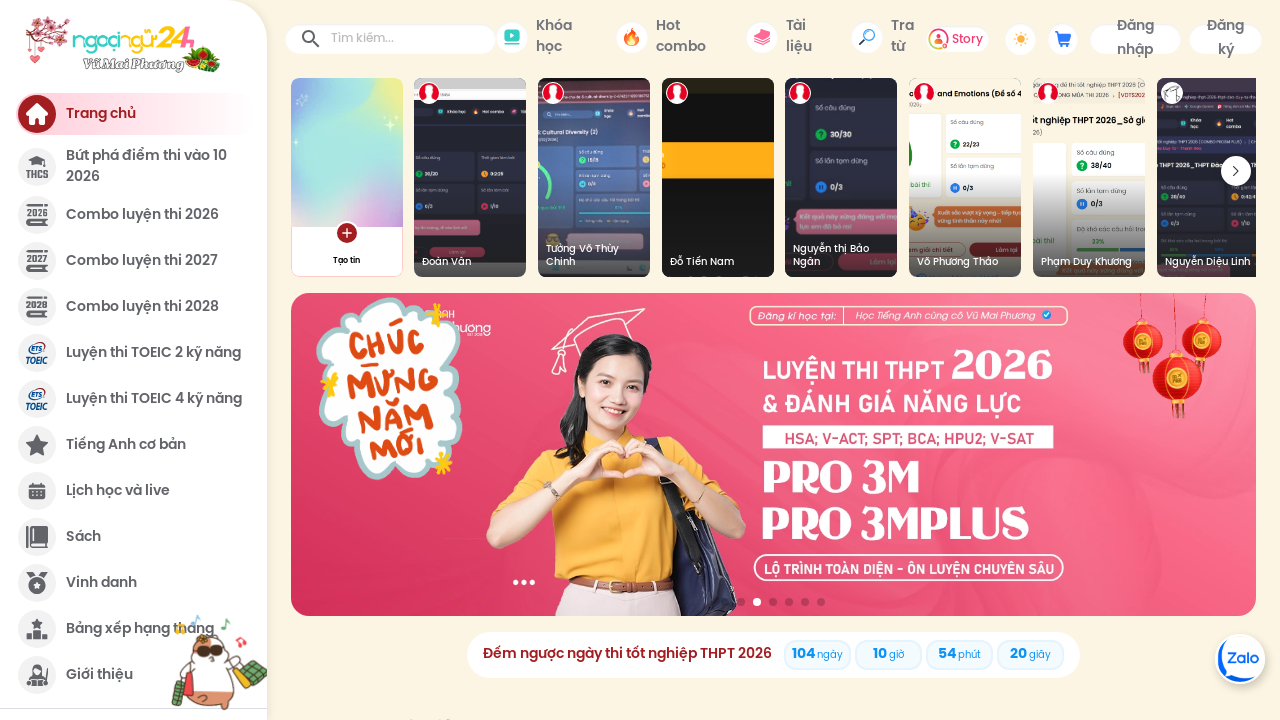

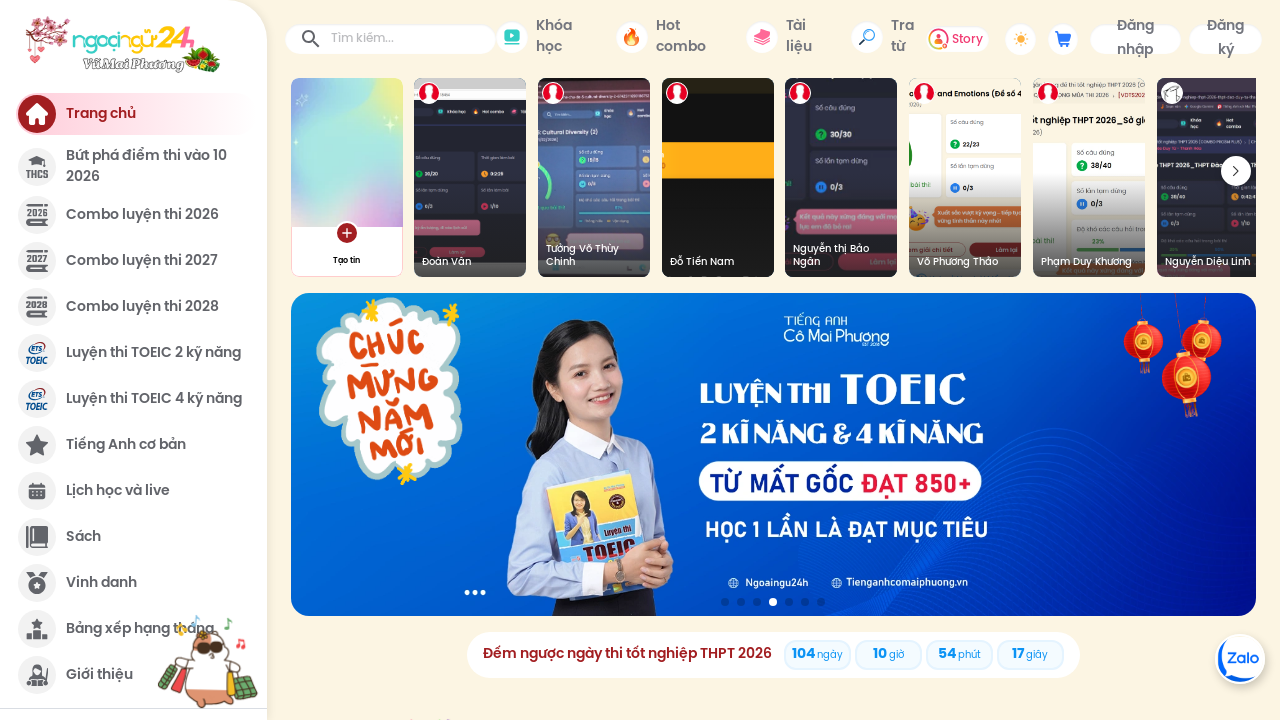